Tests window handling functionality by opening a new window, switching between windows, and verifying content in each window

Starting URL: https://the-internet.herokuapp.com/windows

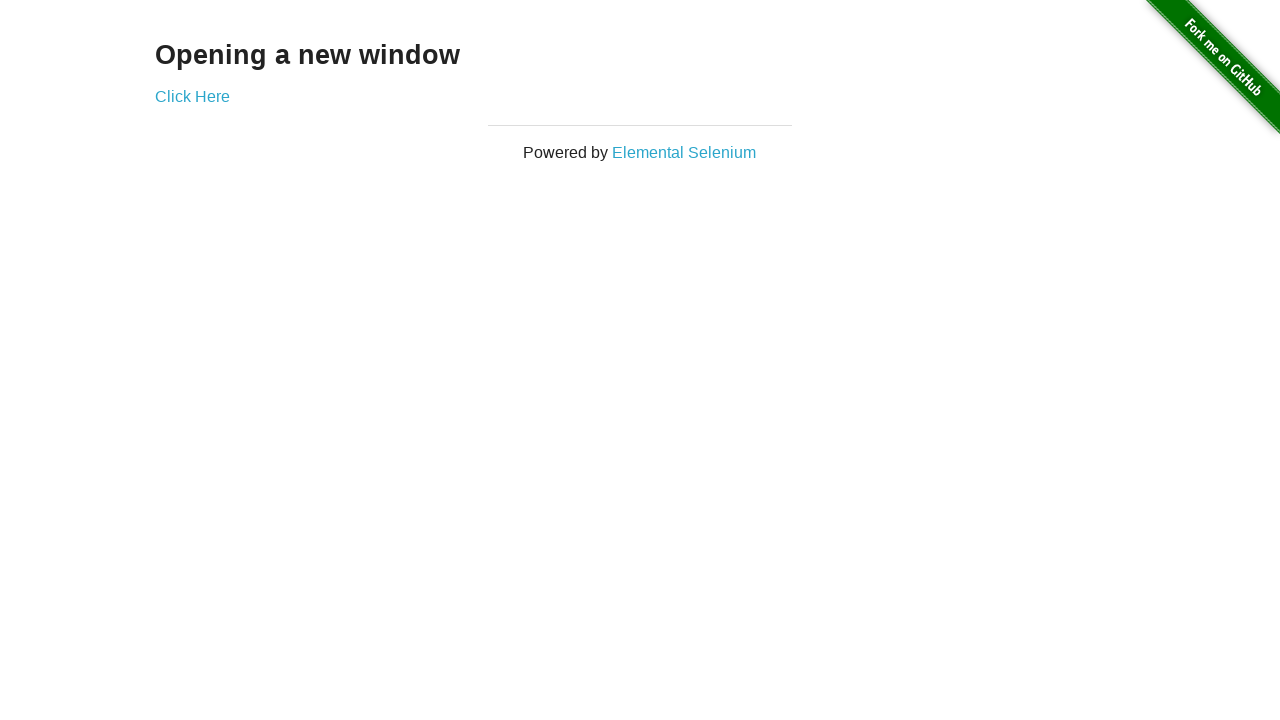

Verified main page heading text is 'Opening a new window'
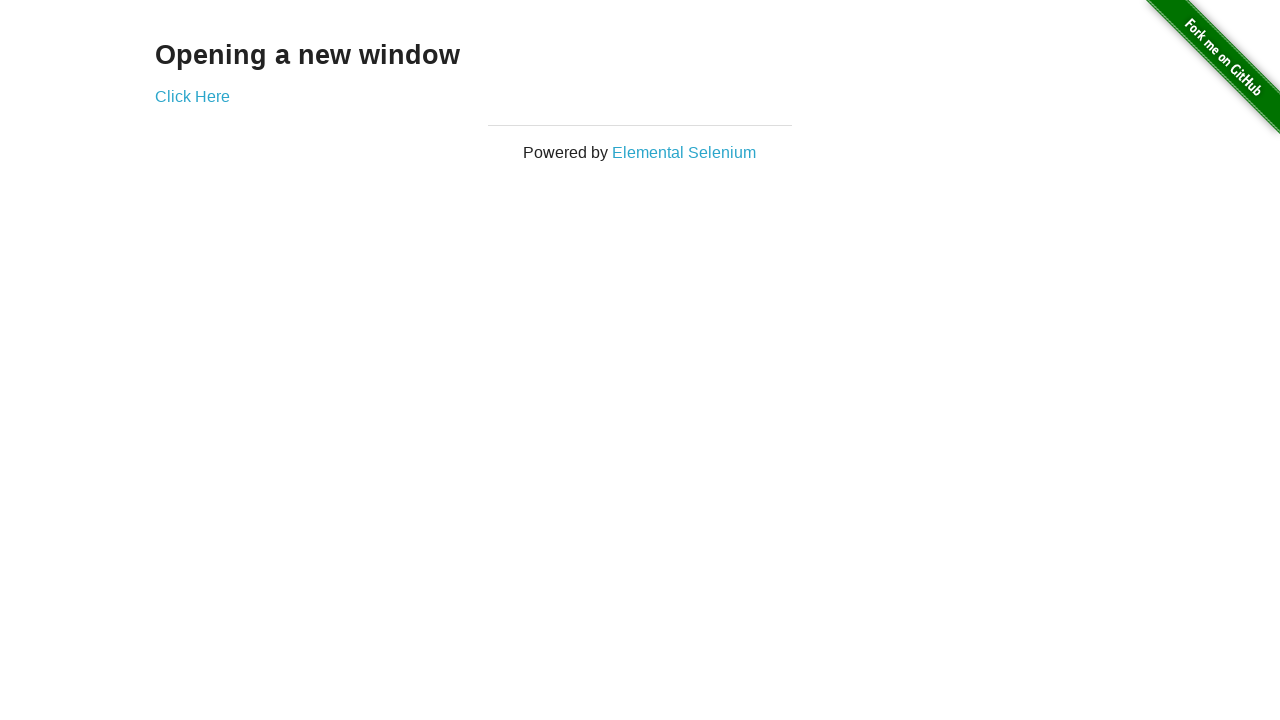

Verified main page title is 'The Internet'
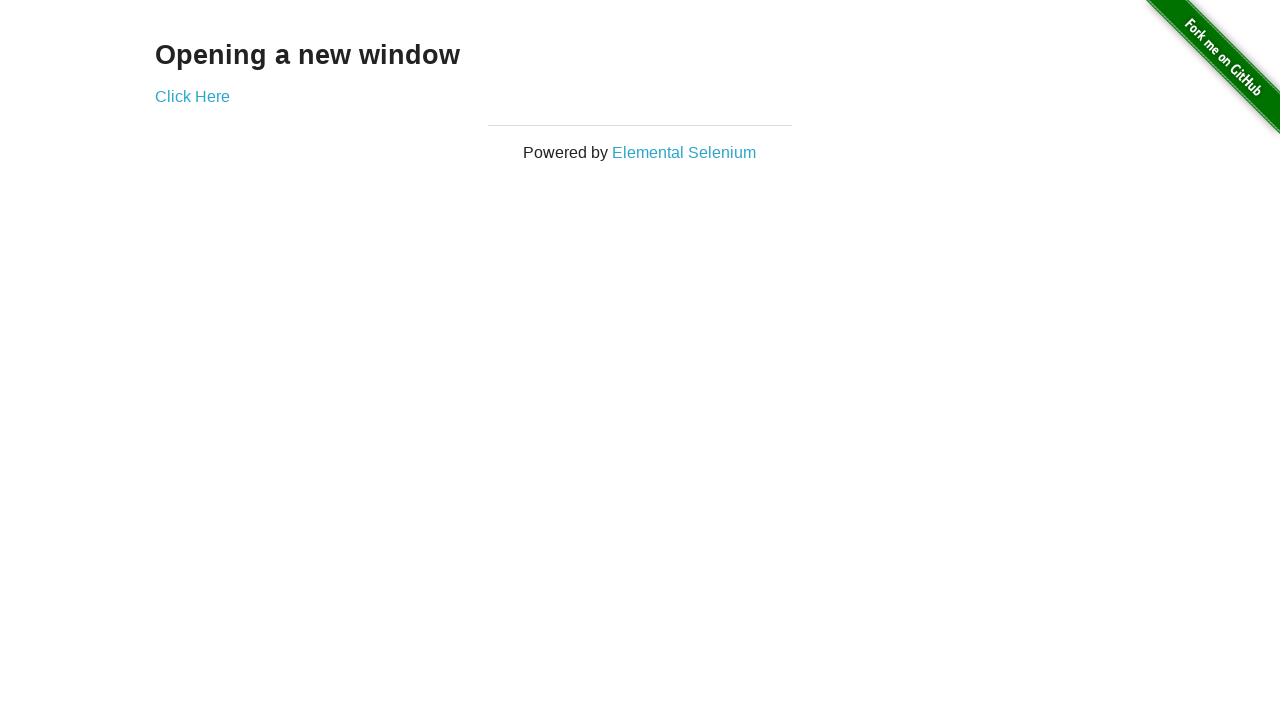

Clicked 'Click Here' link to open new window at (192, 96) on text=Click Here
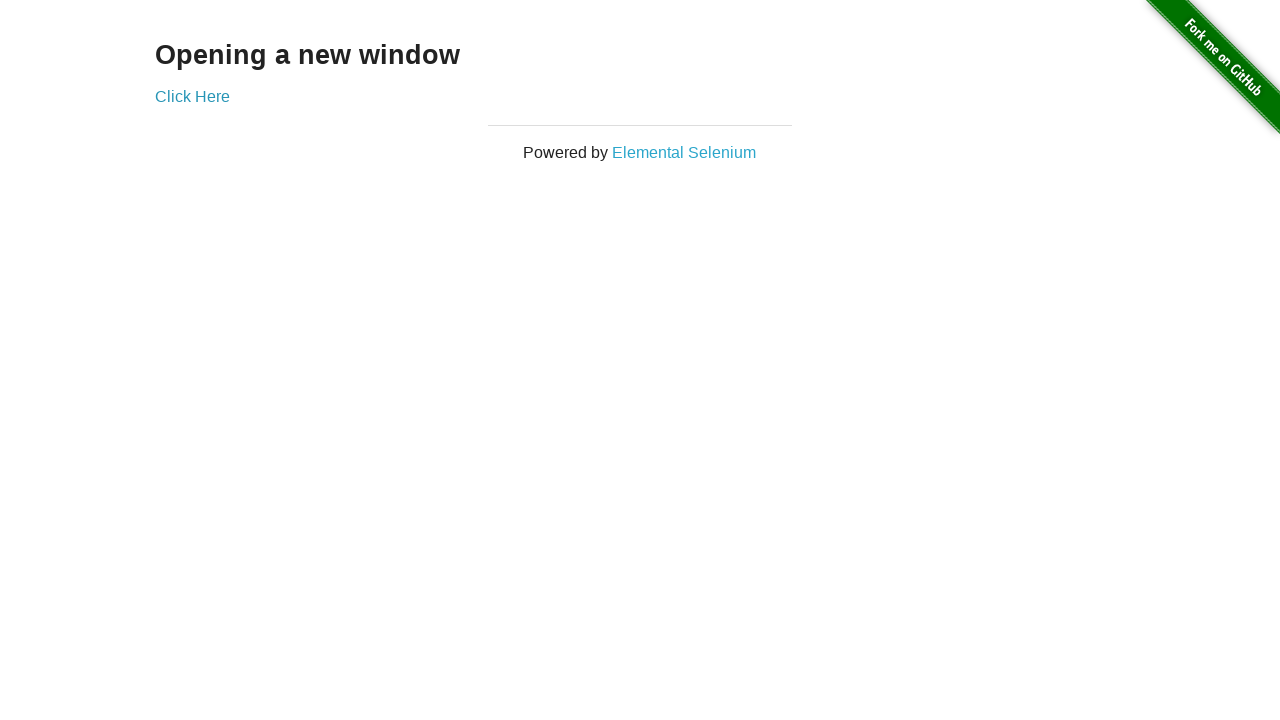

New window popup opened and captured
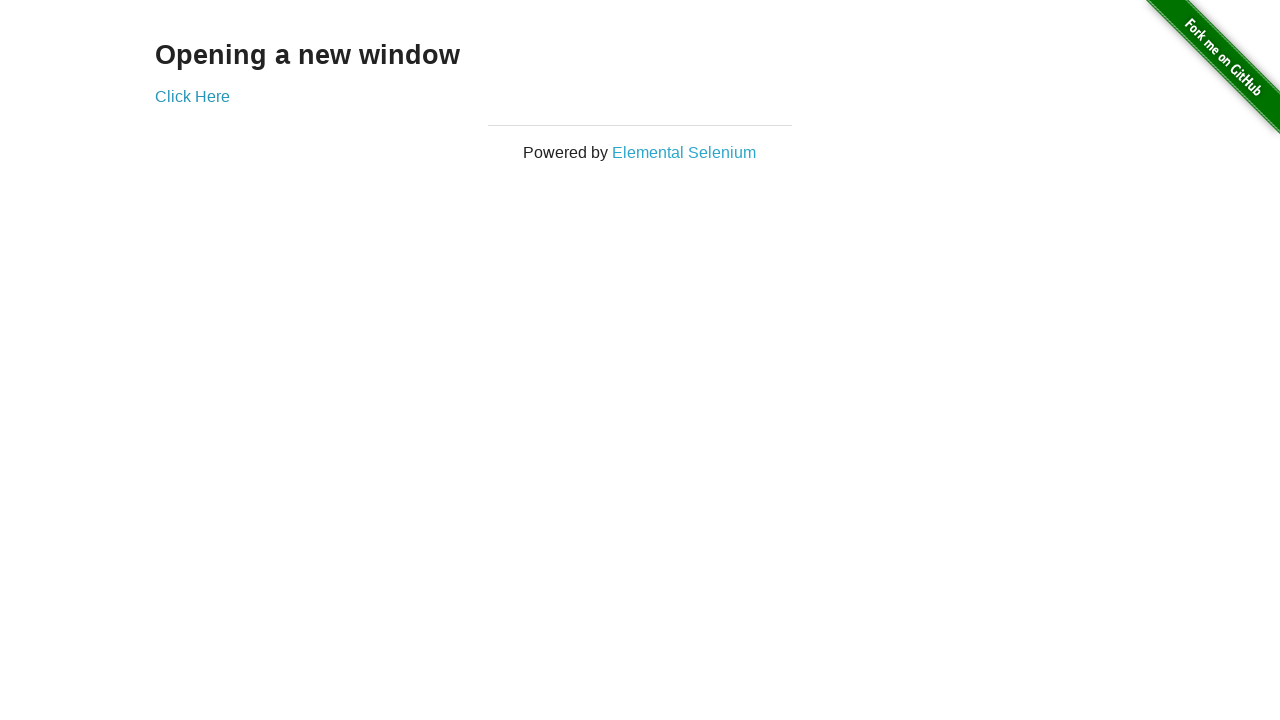

Verified new window title is 'New Window'
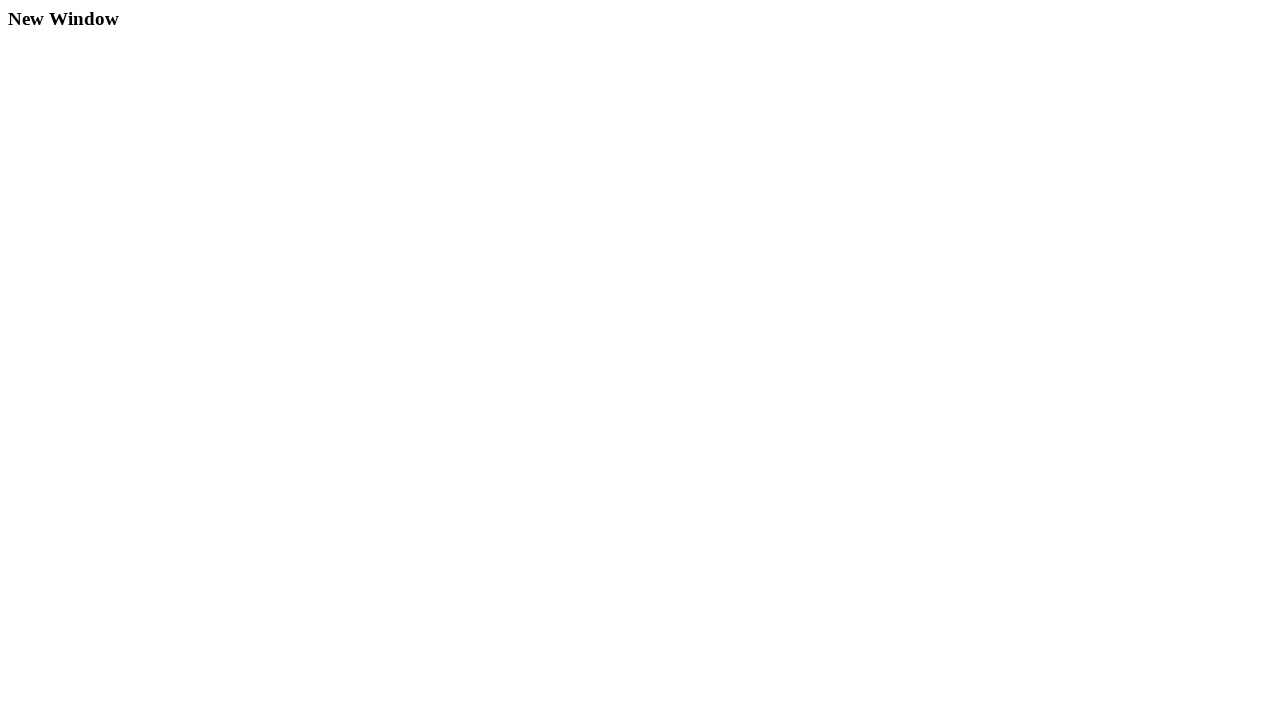

Verified new window heading text is 'New Window'
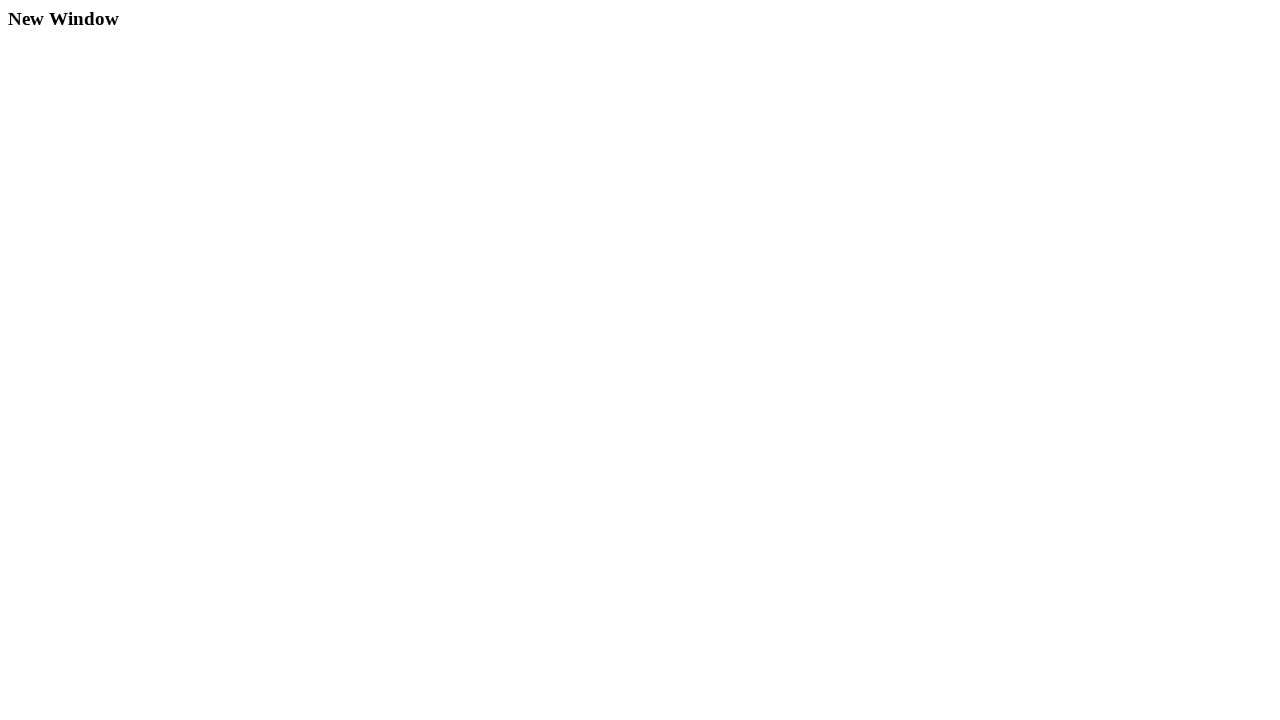

Switched back to main window
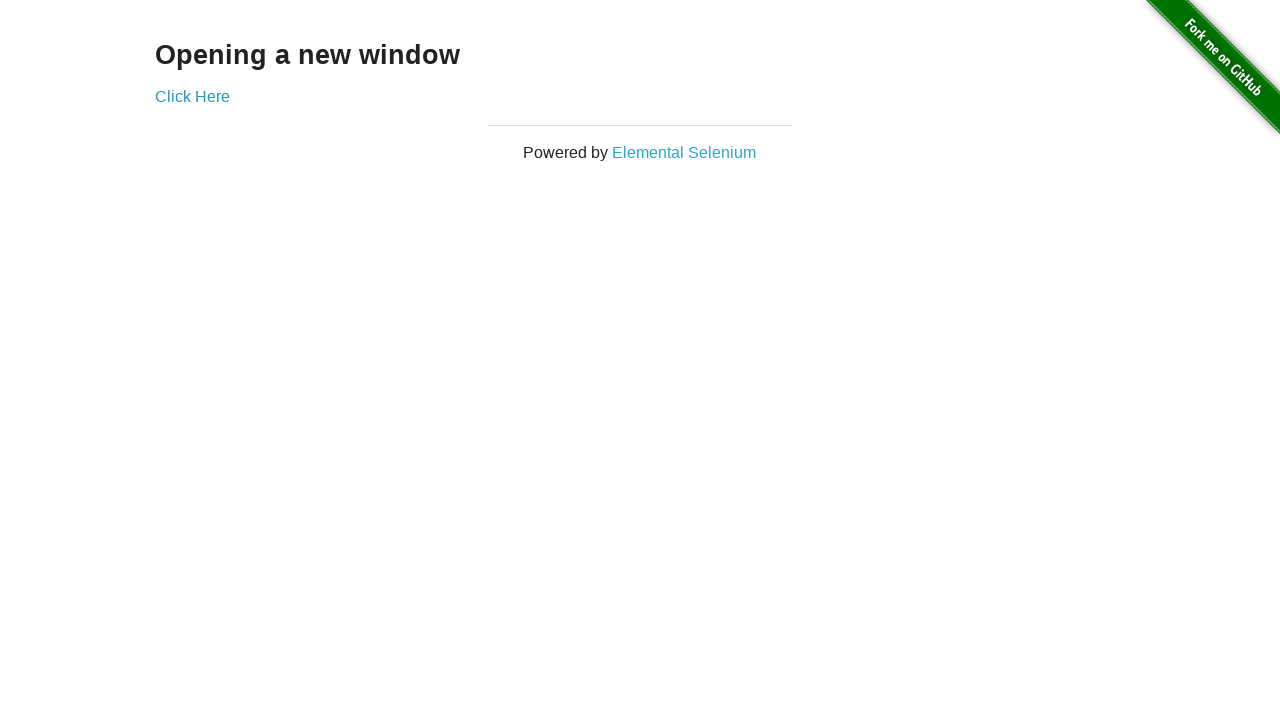

Verified main window title is still 'The Internet'
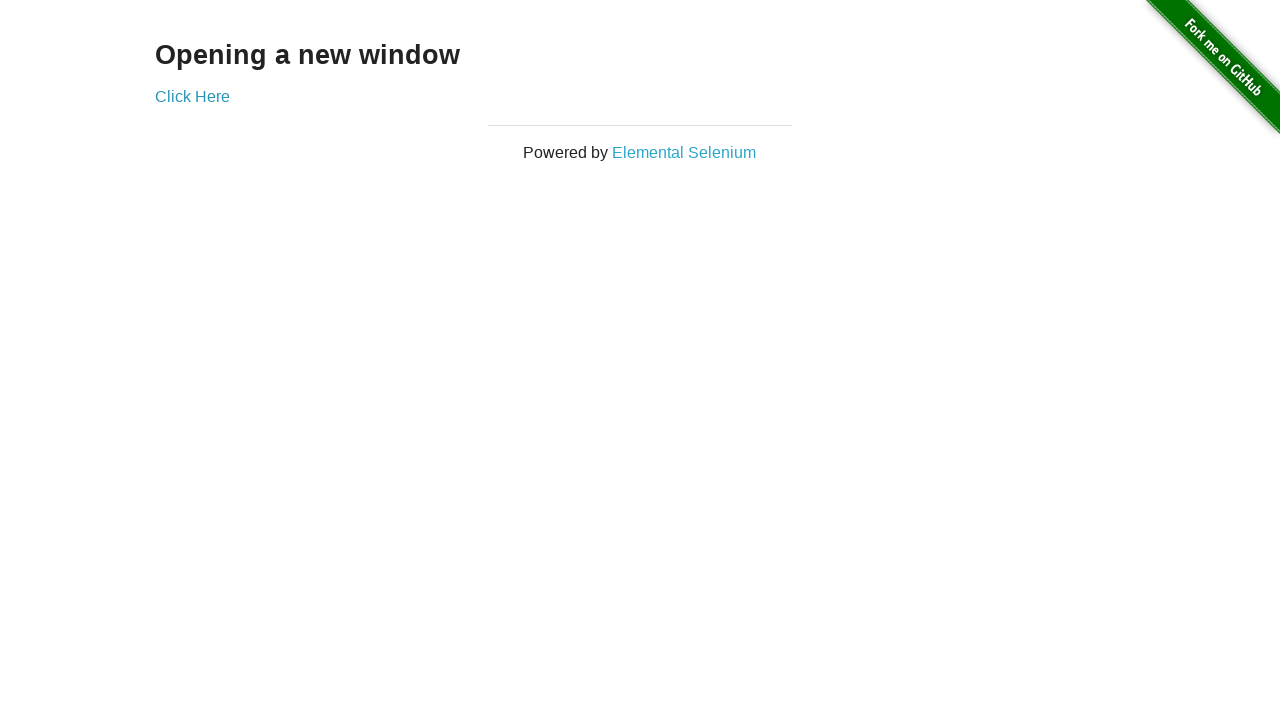

Switched back to new window
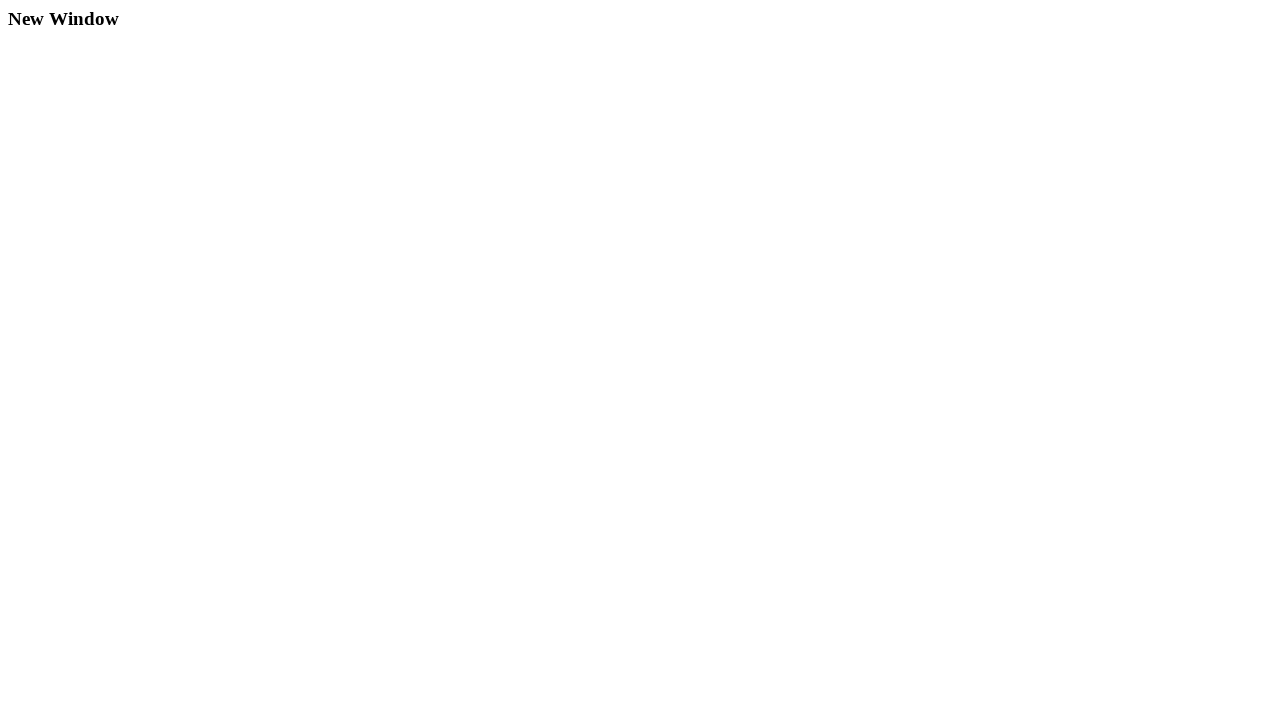

Switched back to main window again
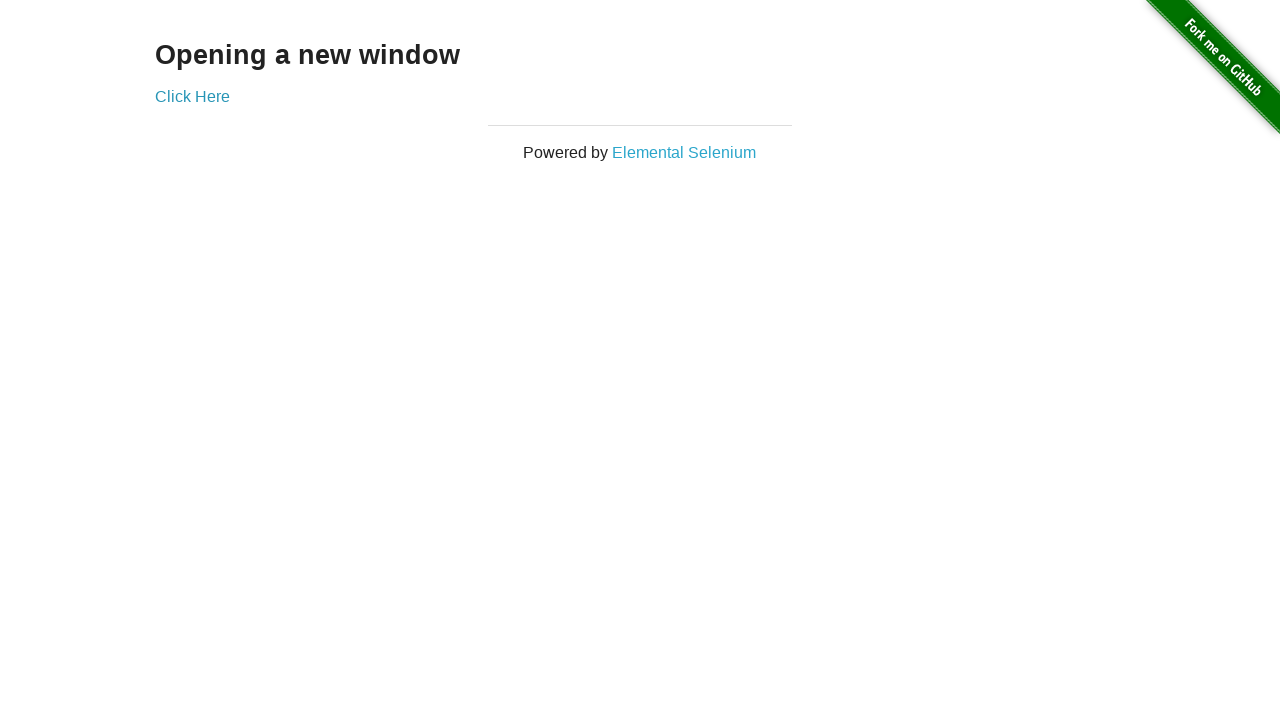

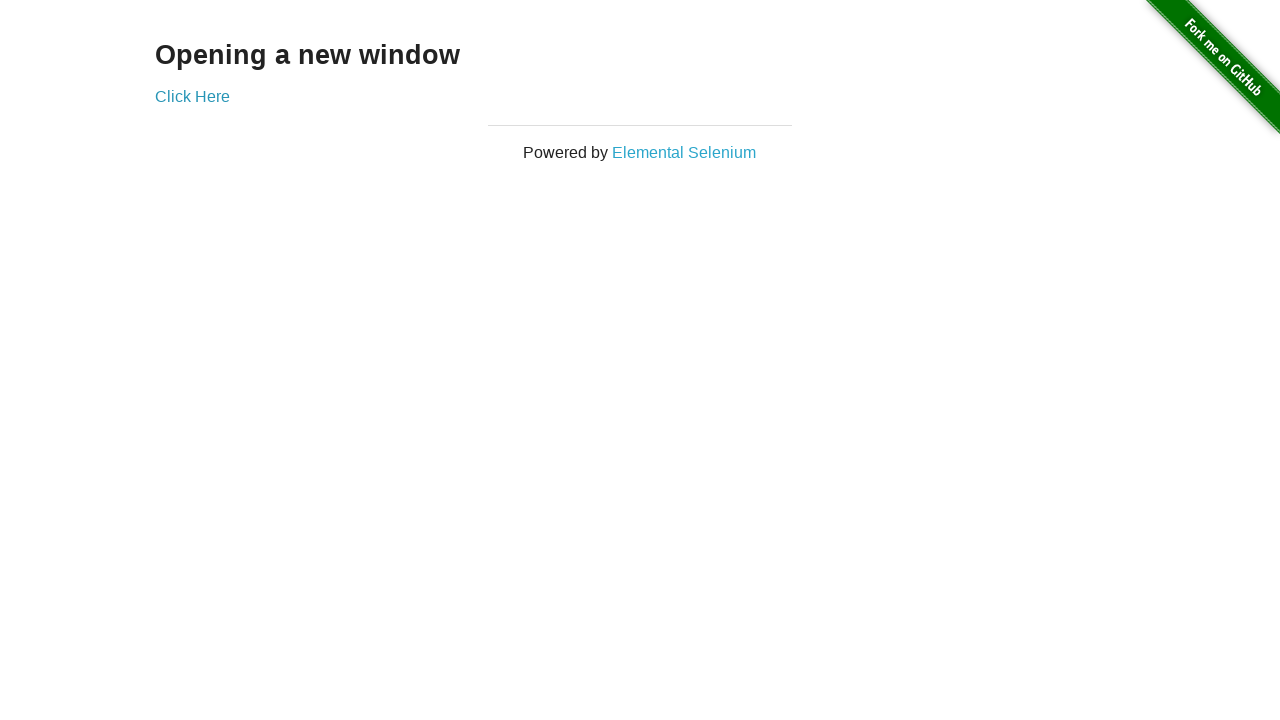